Tests the OrangeHRM website by filling out an email form field on the homepage and submitting it, then filling another email field on a subsequent form.

Starting URL: https://www.orangehrm.com/

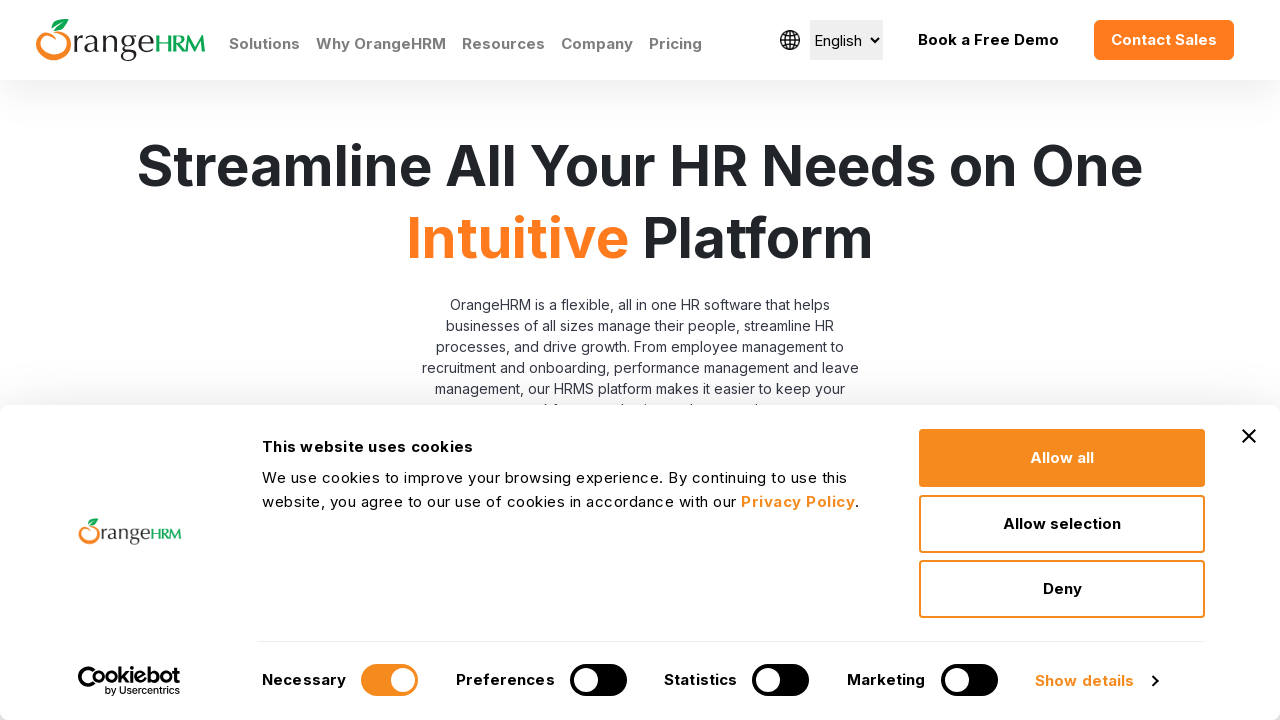

Set viewport size to 1920x1080
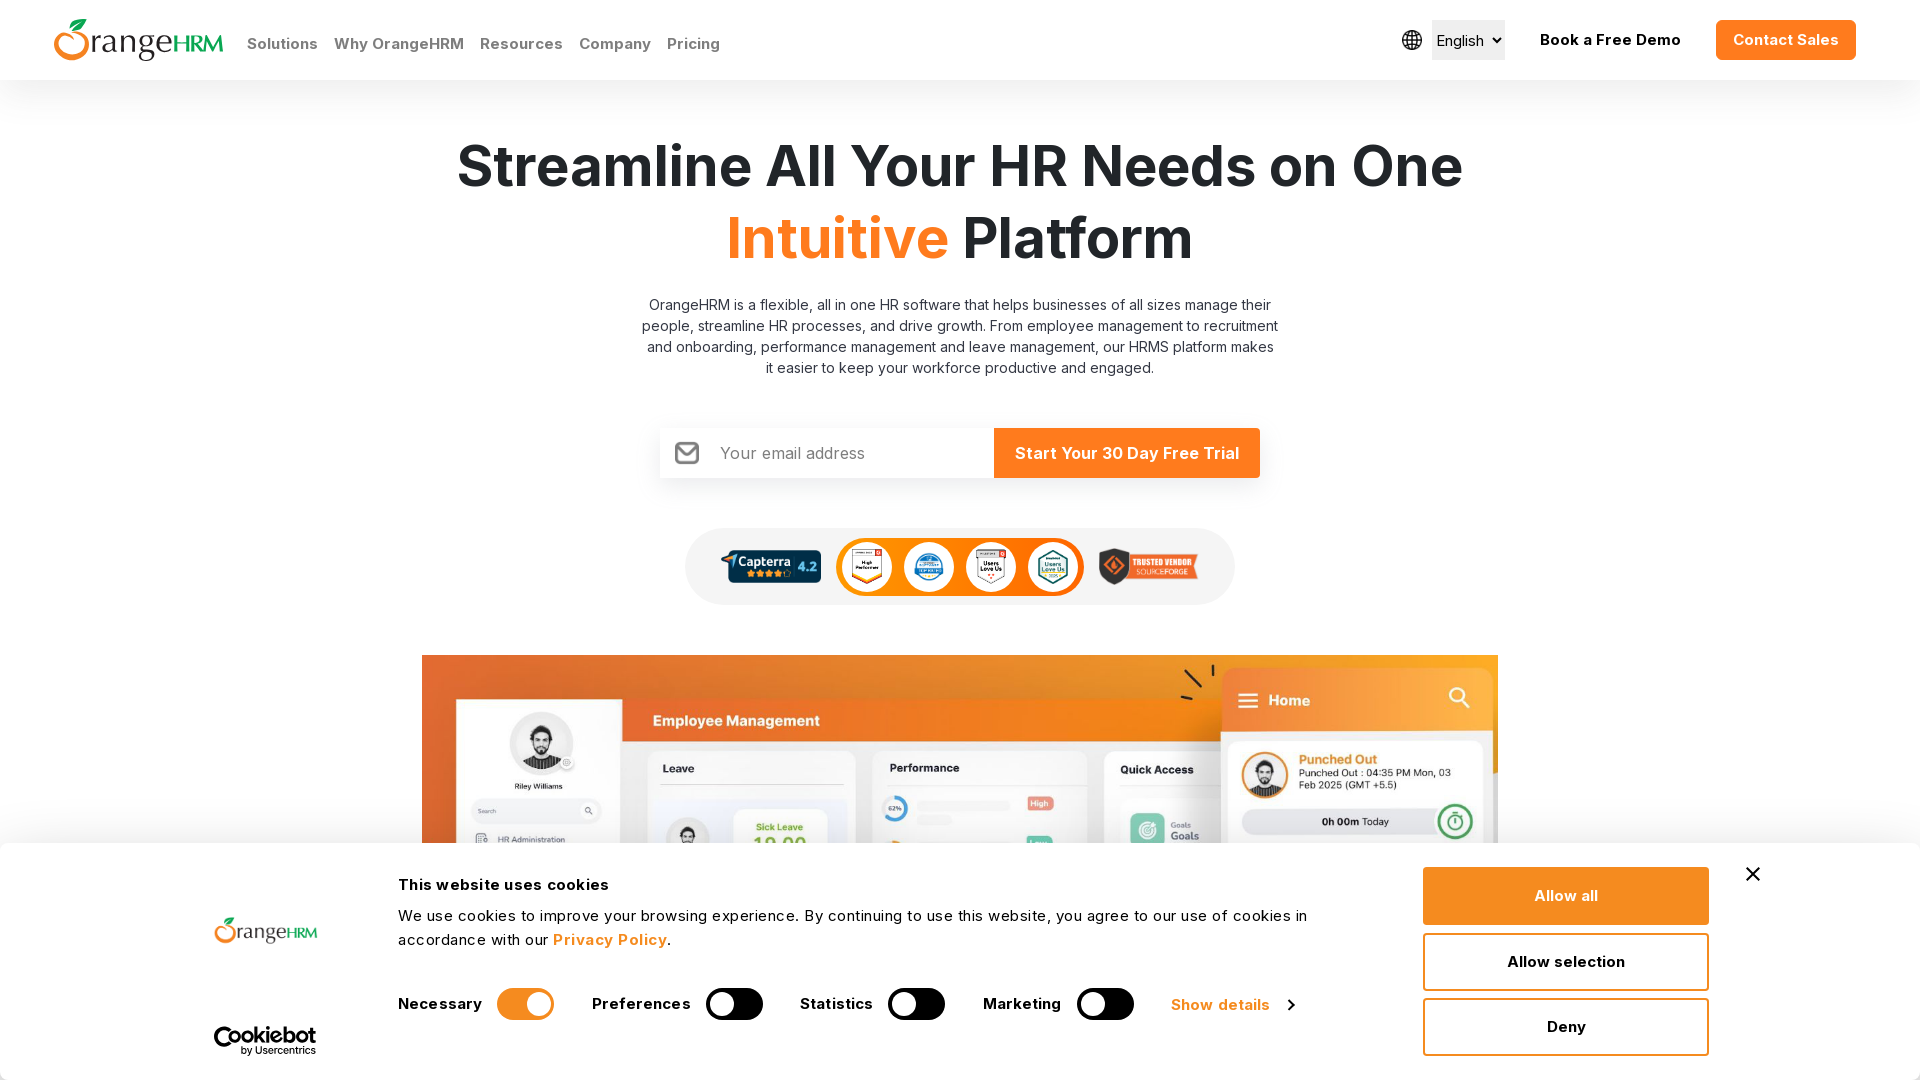

Filled email field on OrangeHRM homepage with 'testuser2847@example.com' on input[name='EmailHomePage']
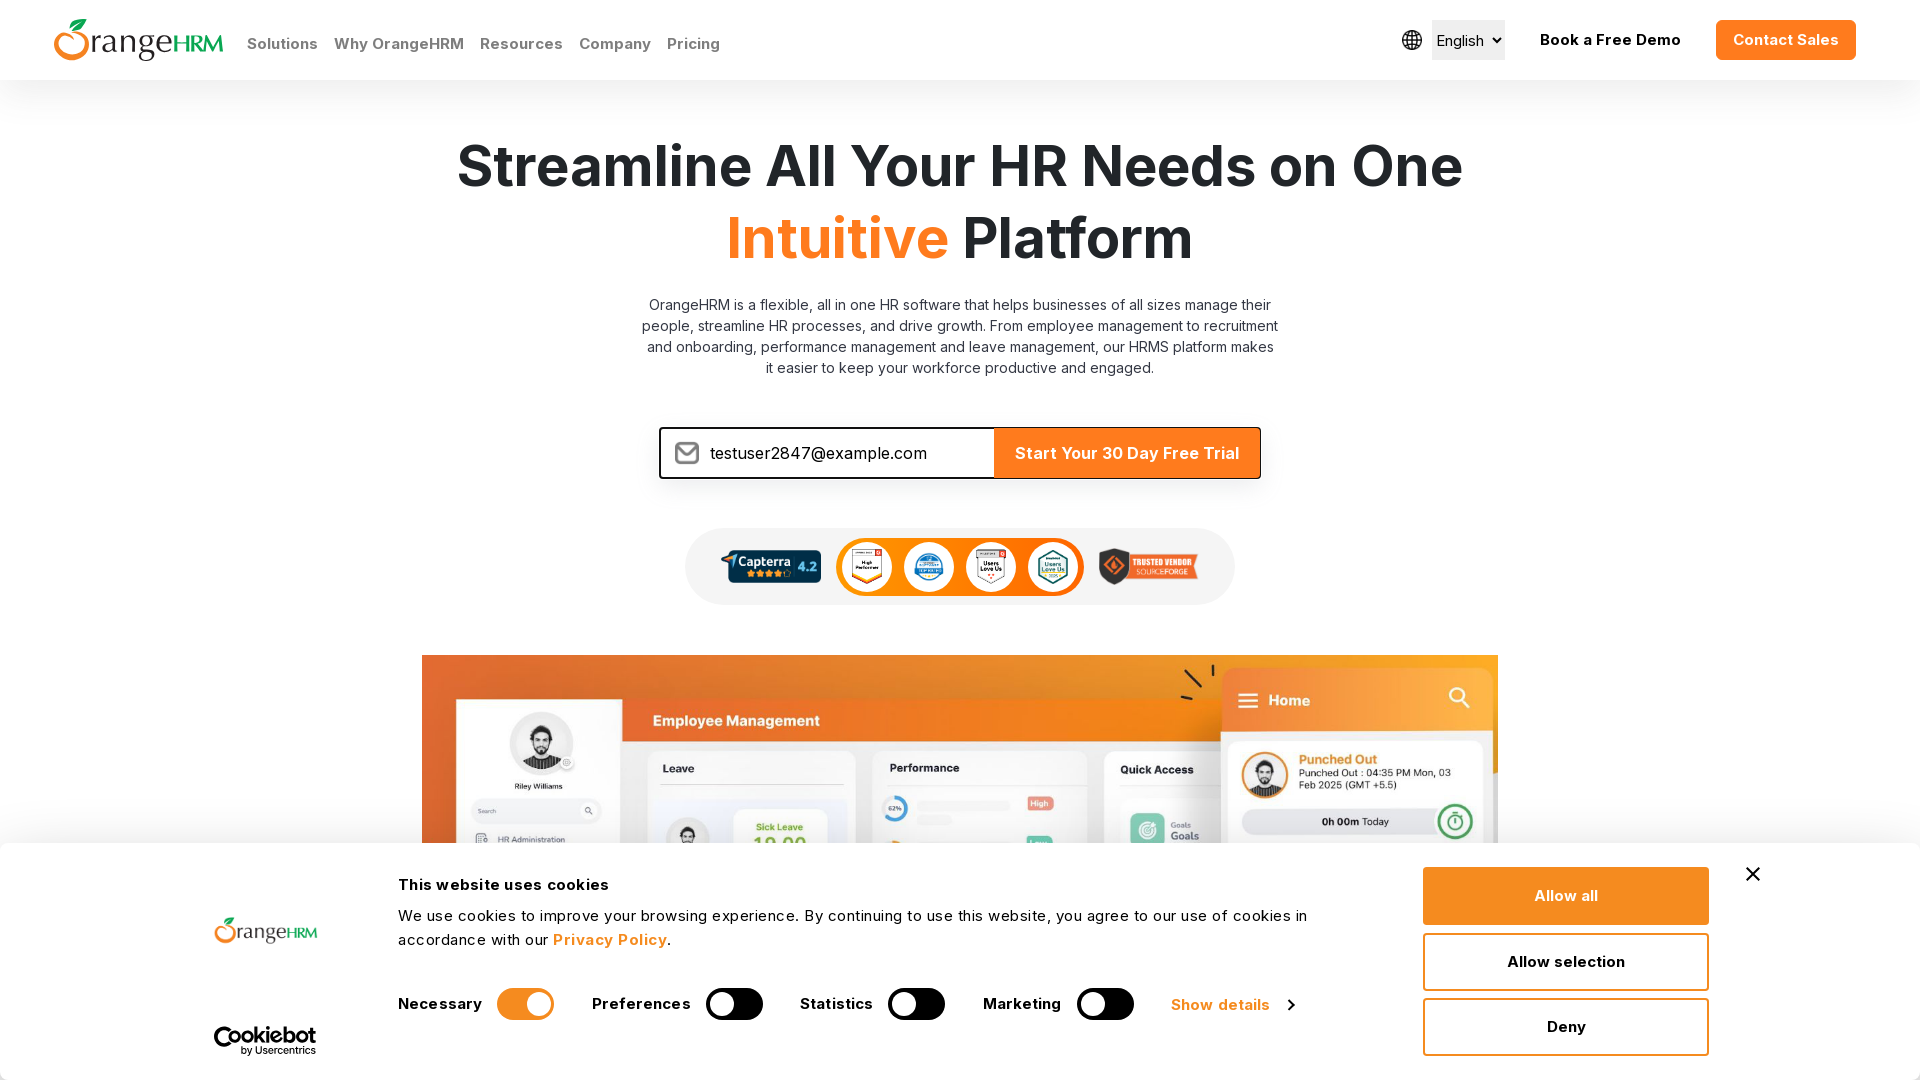

Clicked submit button on homepage email form at (1127, 453) on input[type='submit']
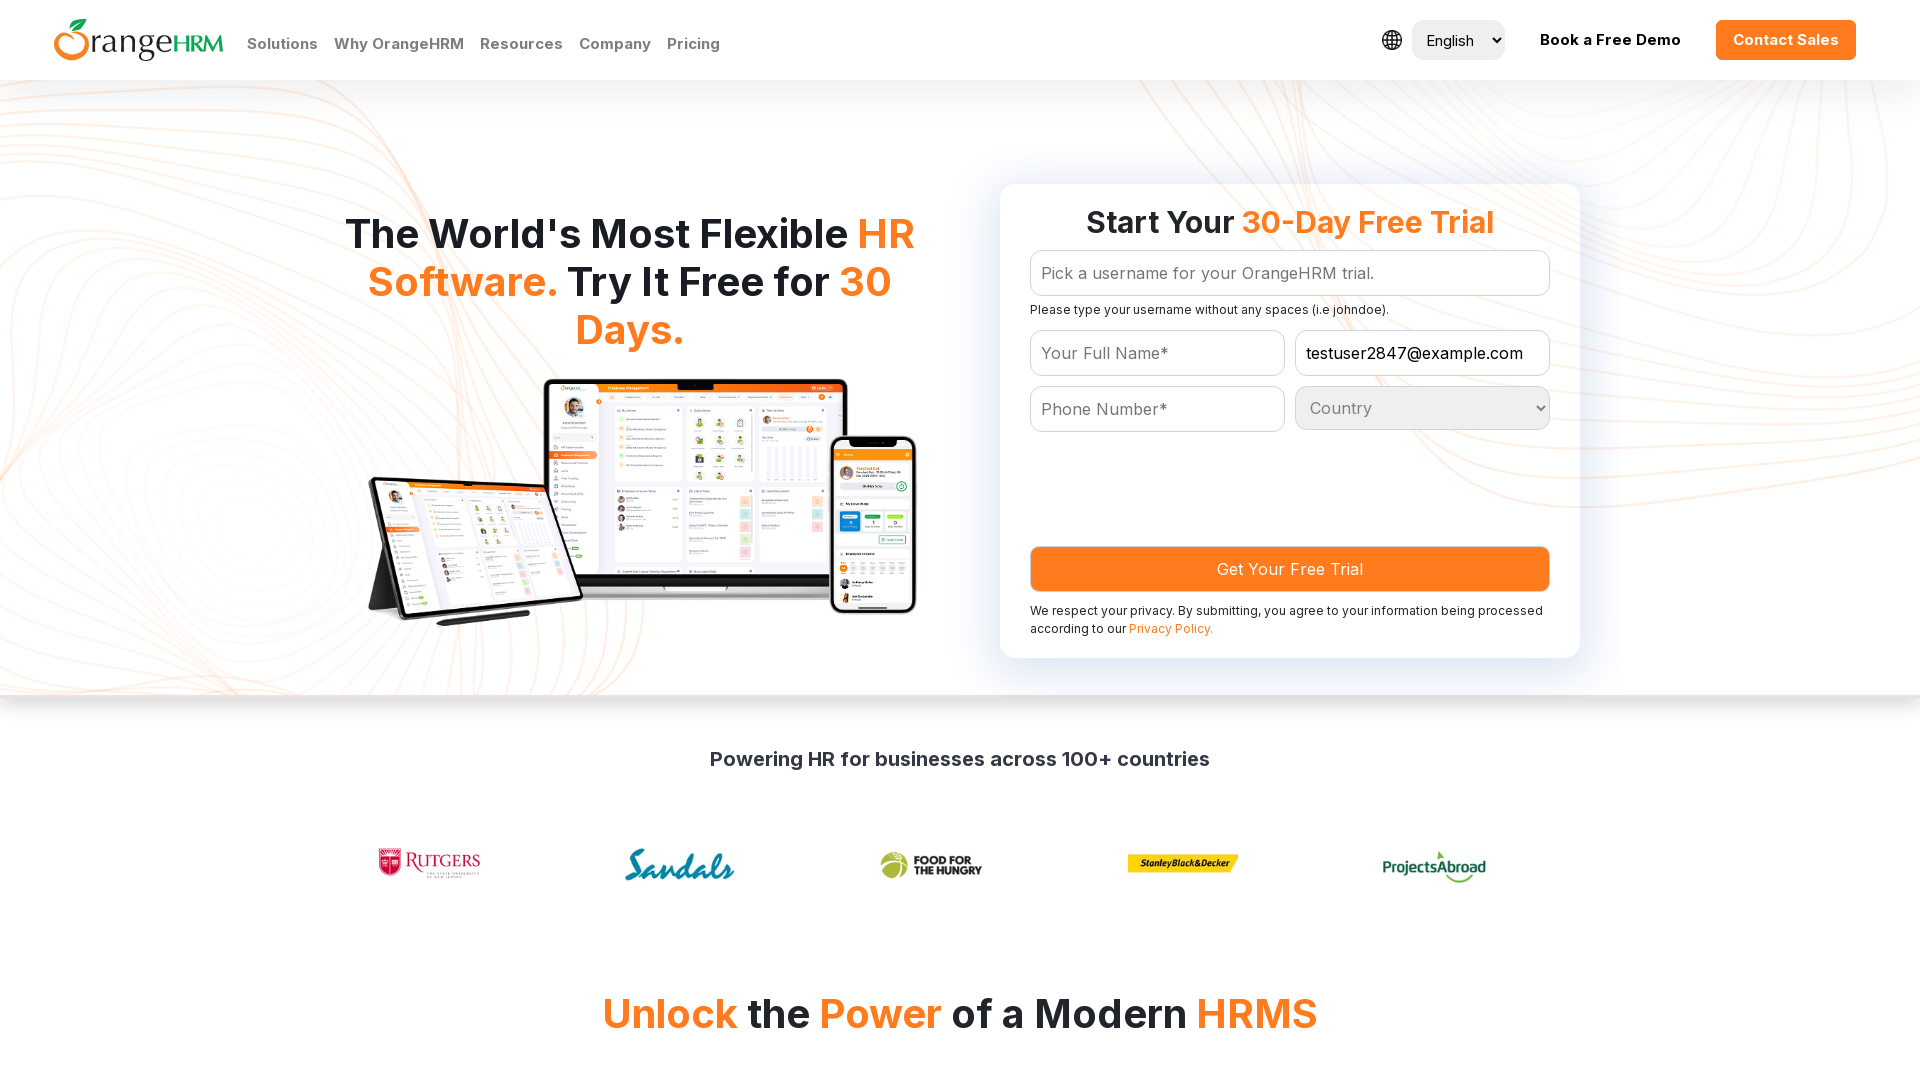

Waited for next page to load (networkidle)
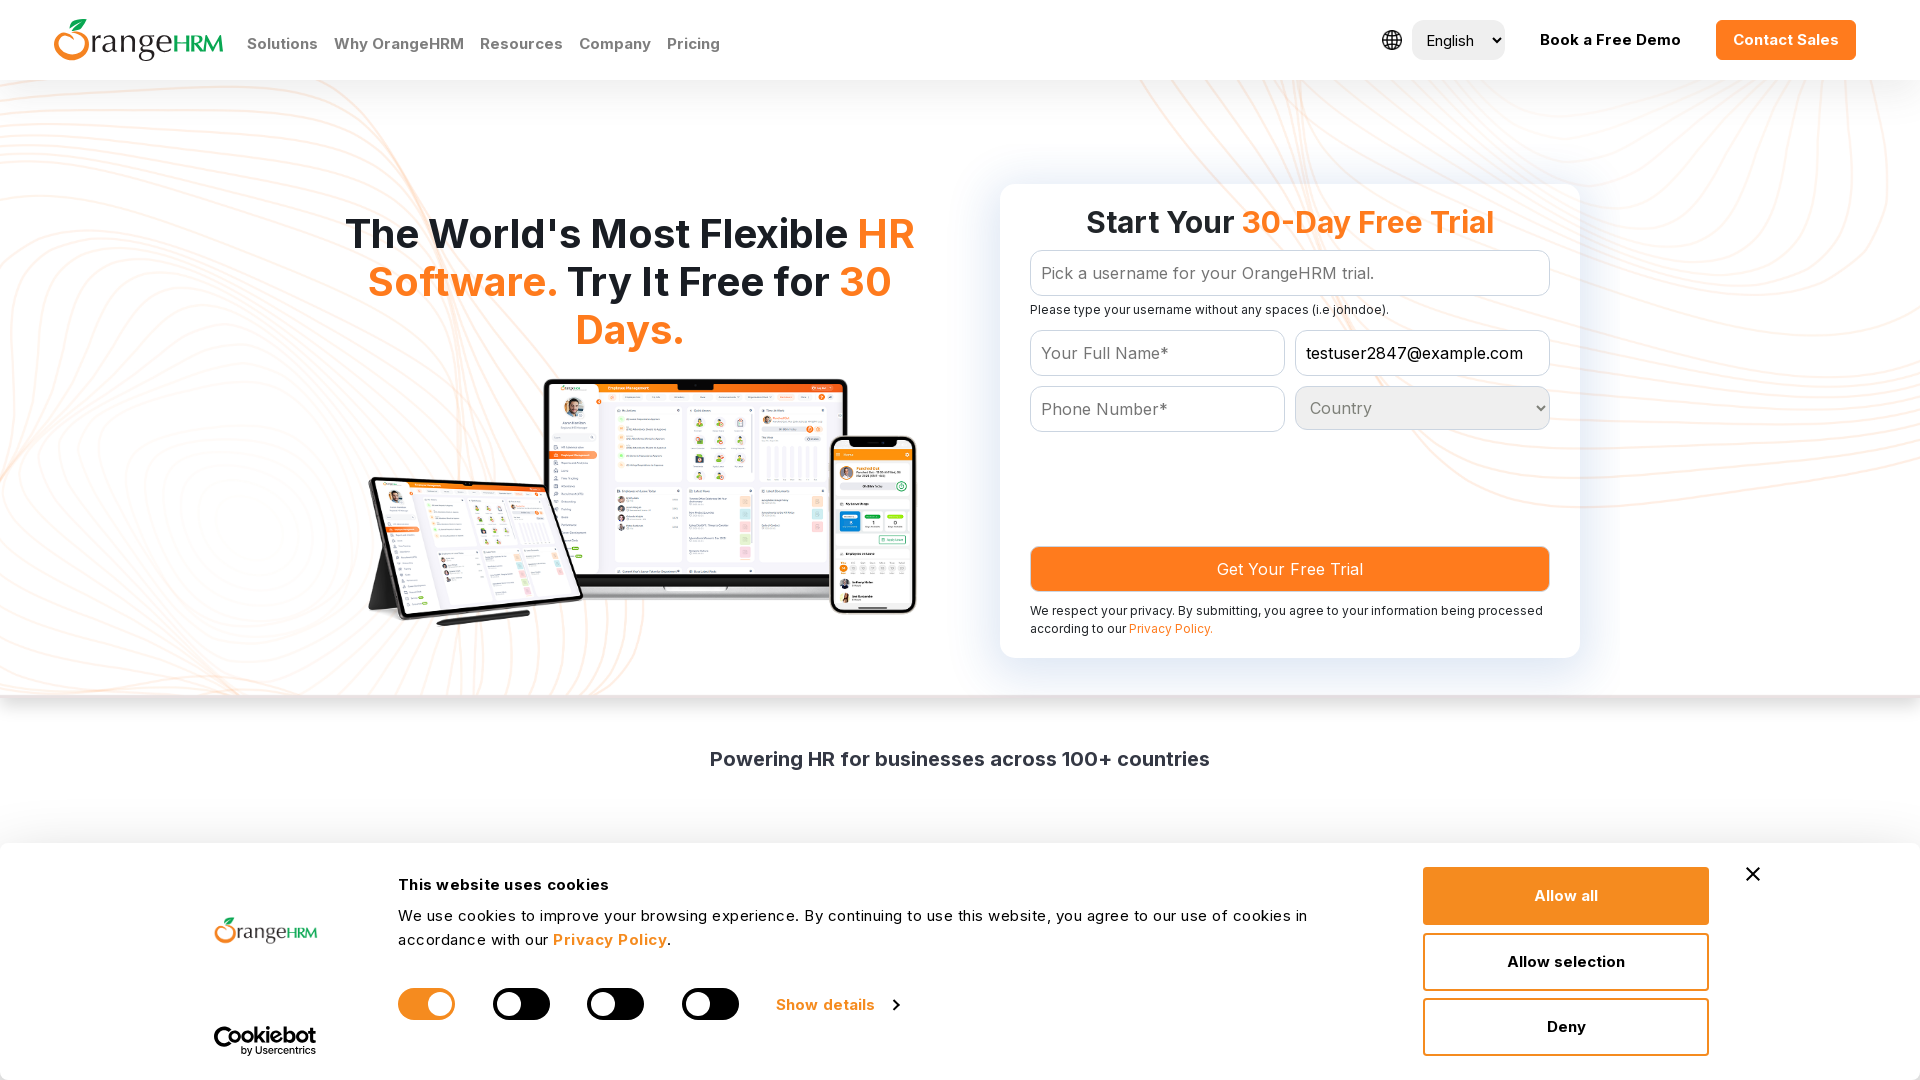

Filled email field on subsequent form with 'testuser2847@example.com' on fieldset input[type='email'], fieldset input[type='text']
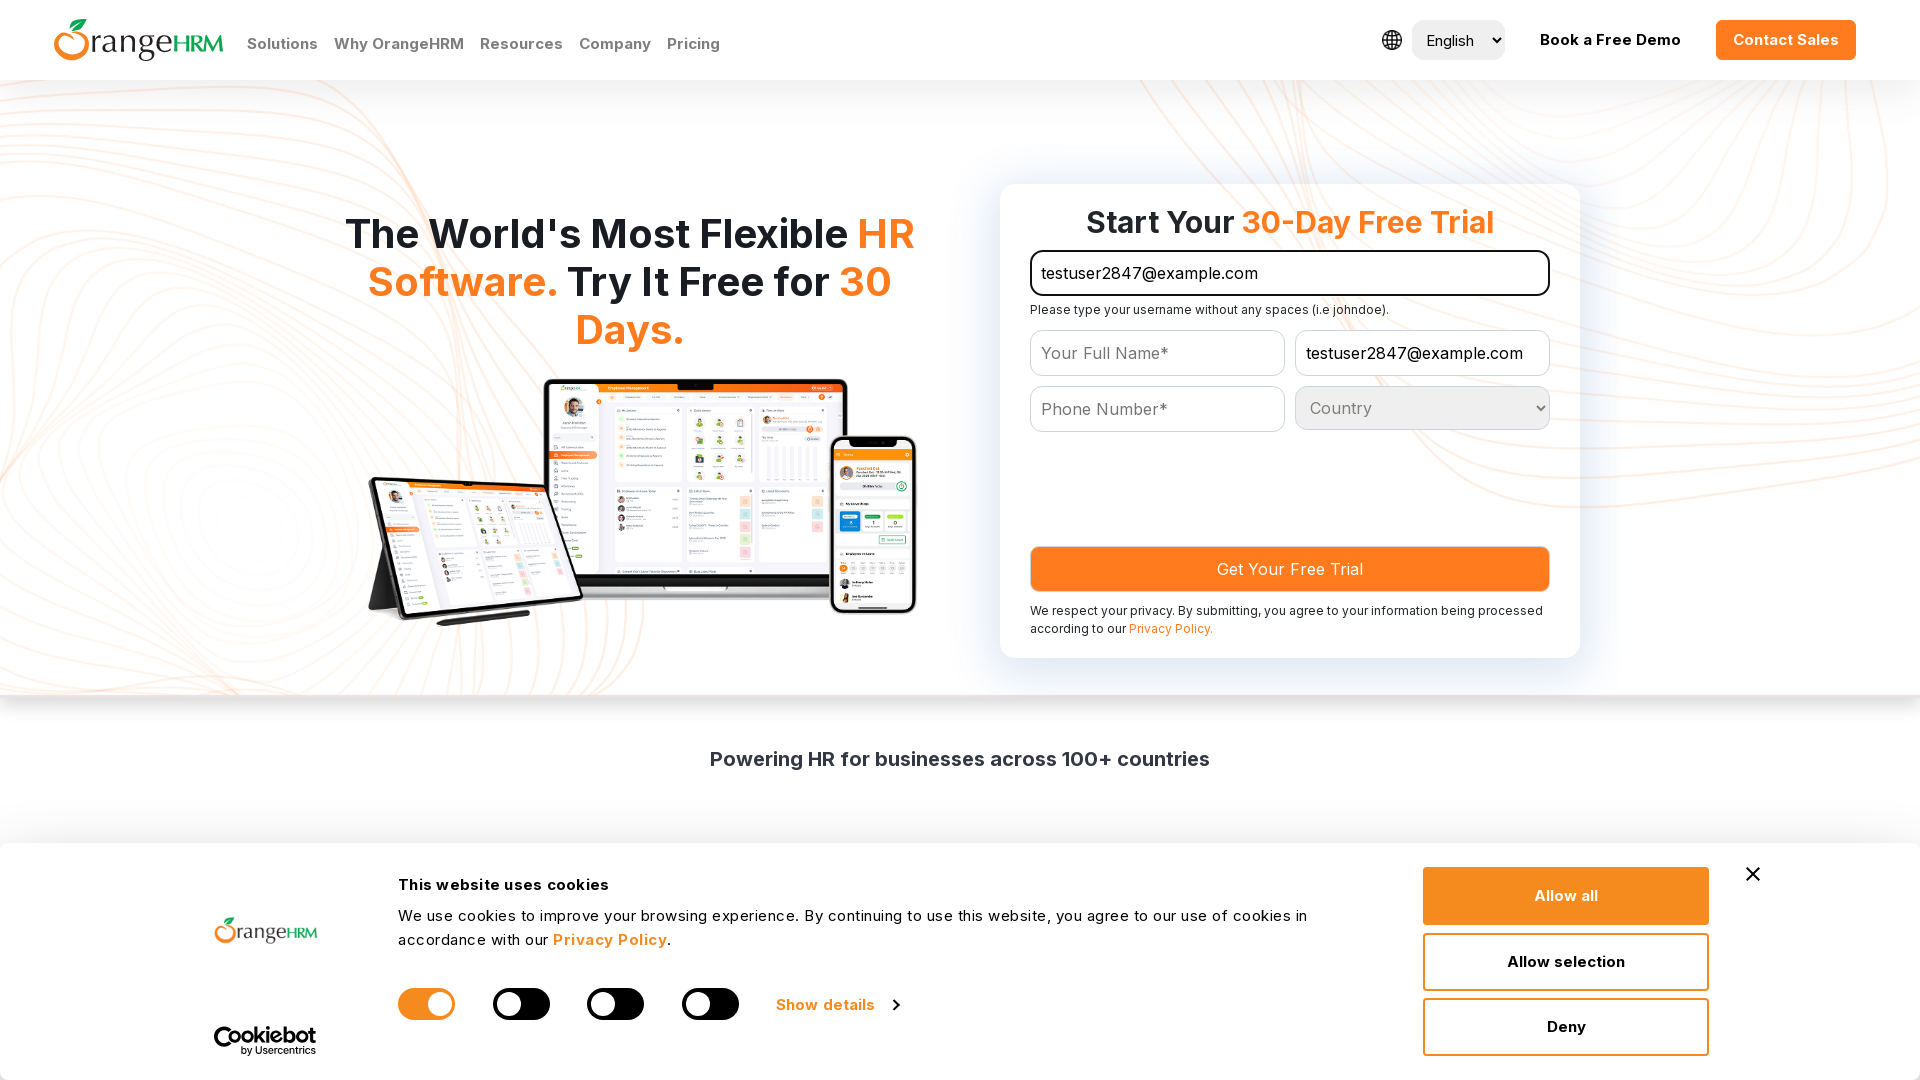

Waited 2000ms for form processing
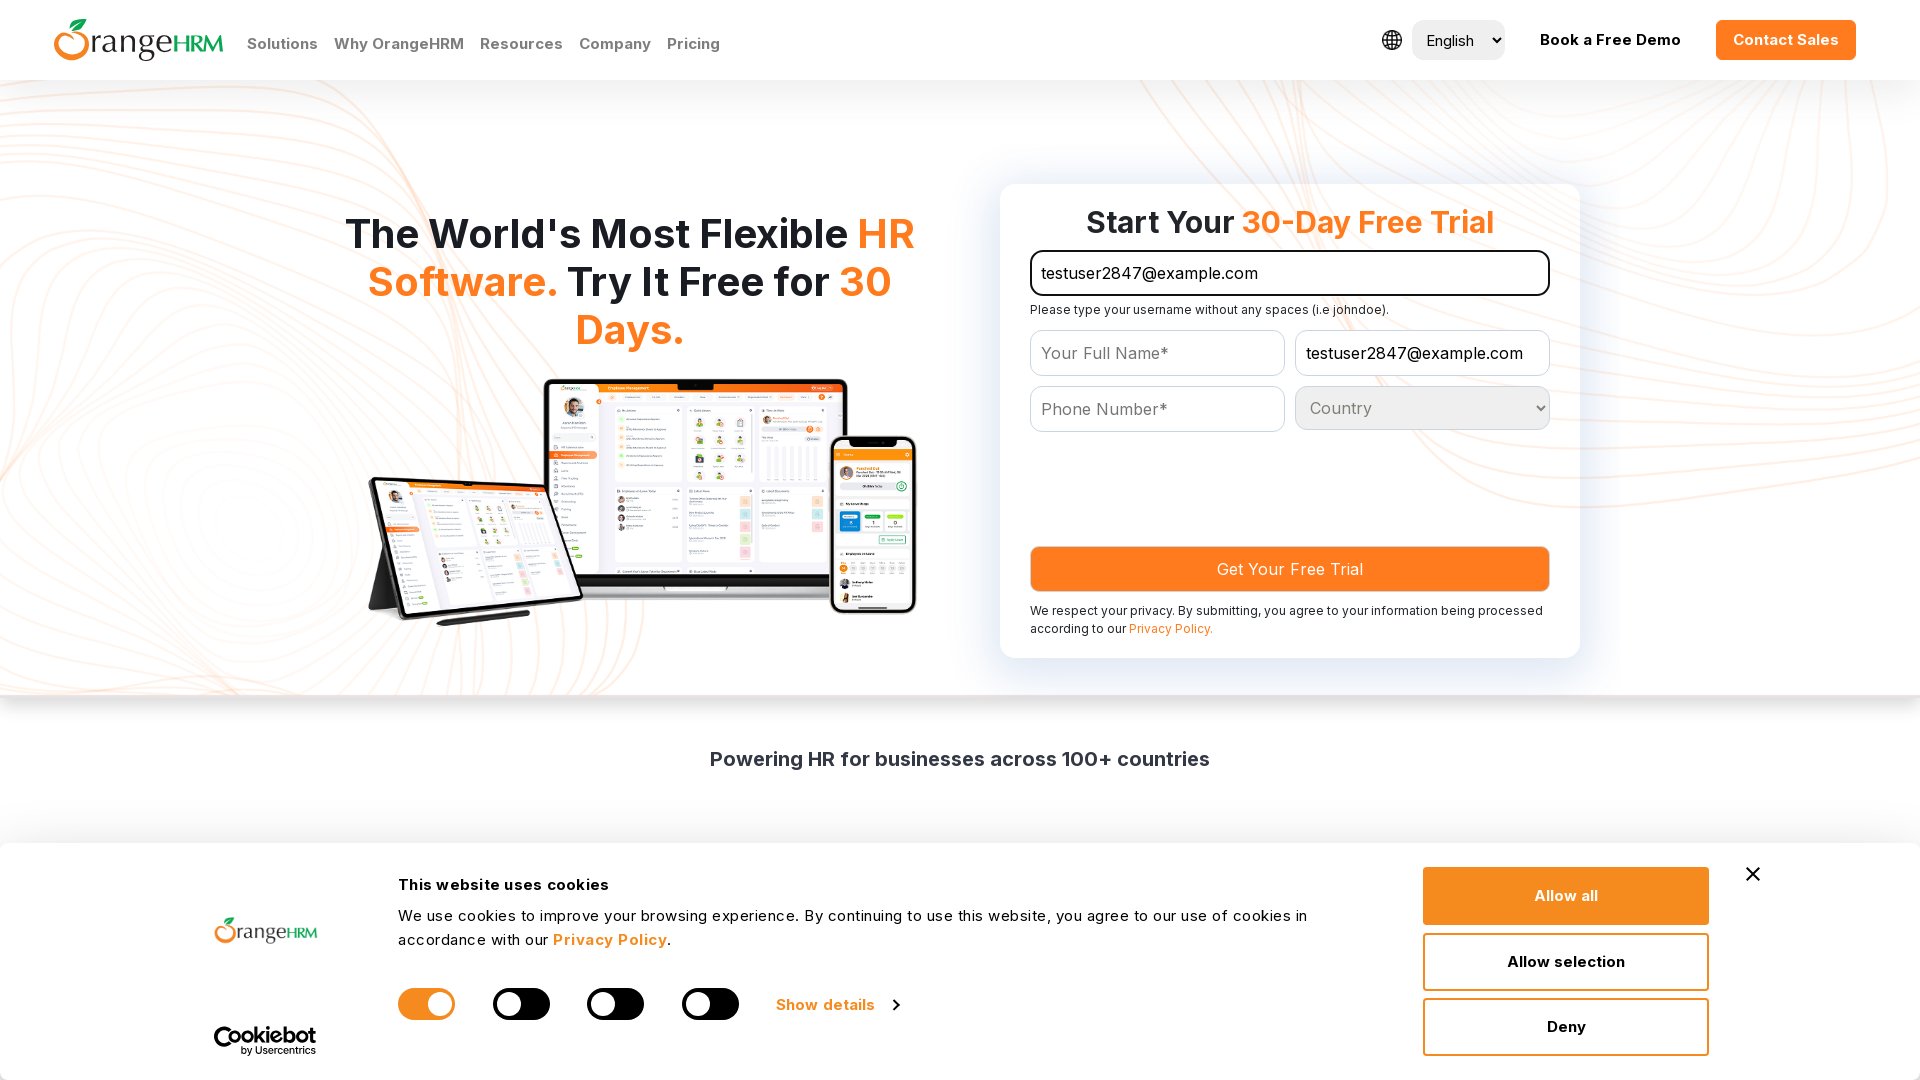

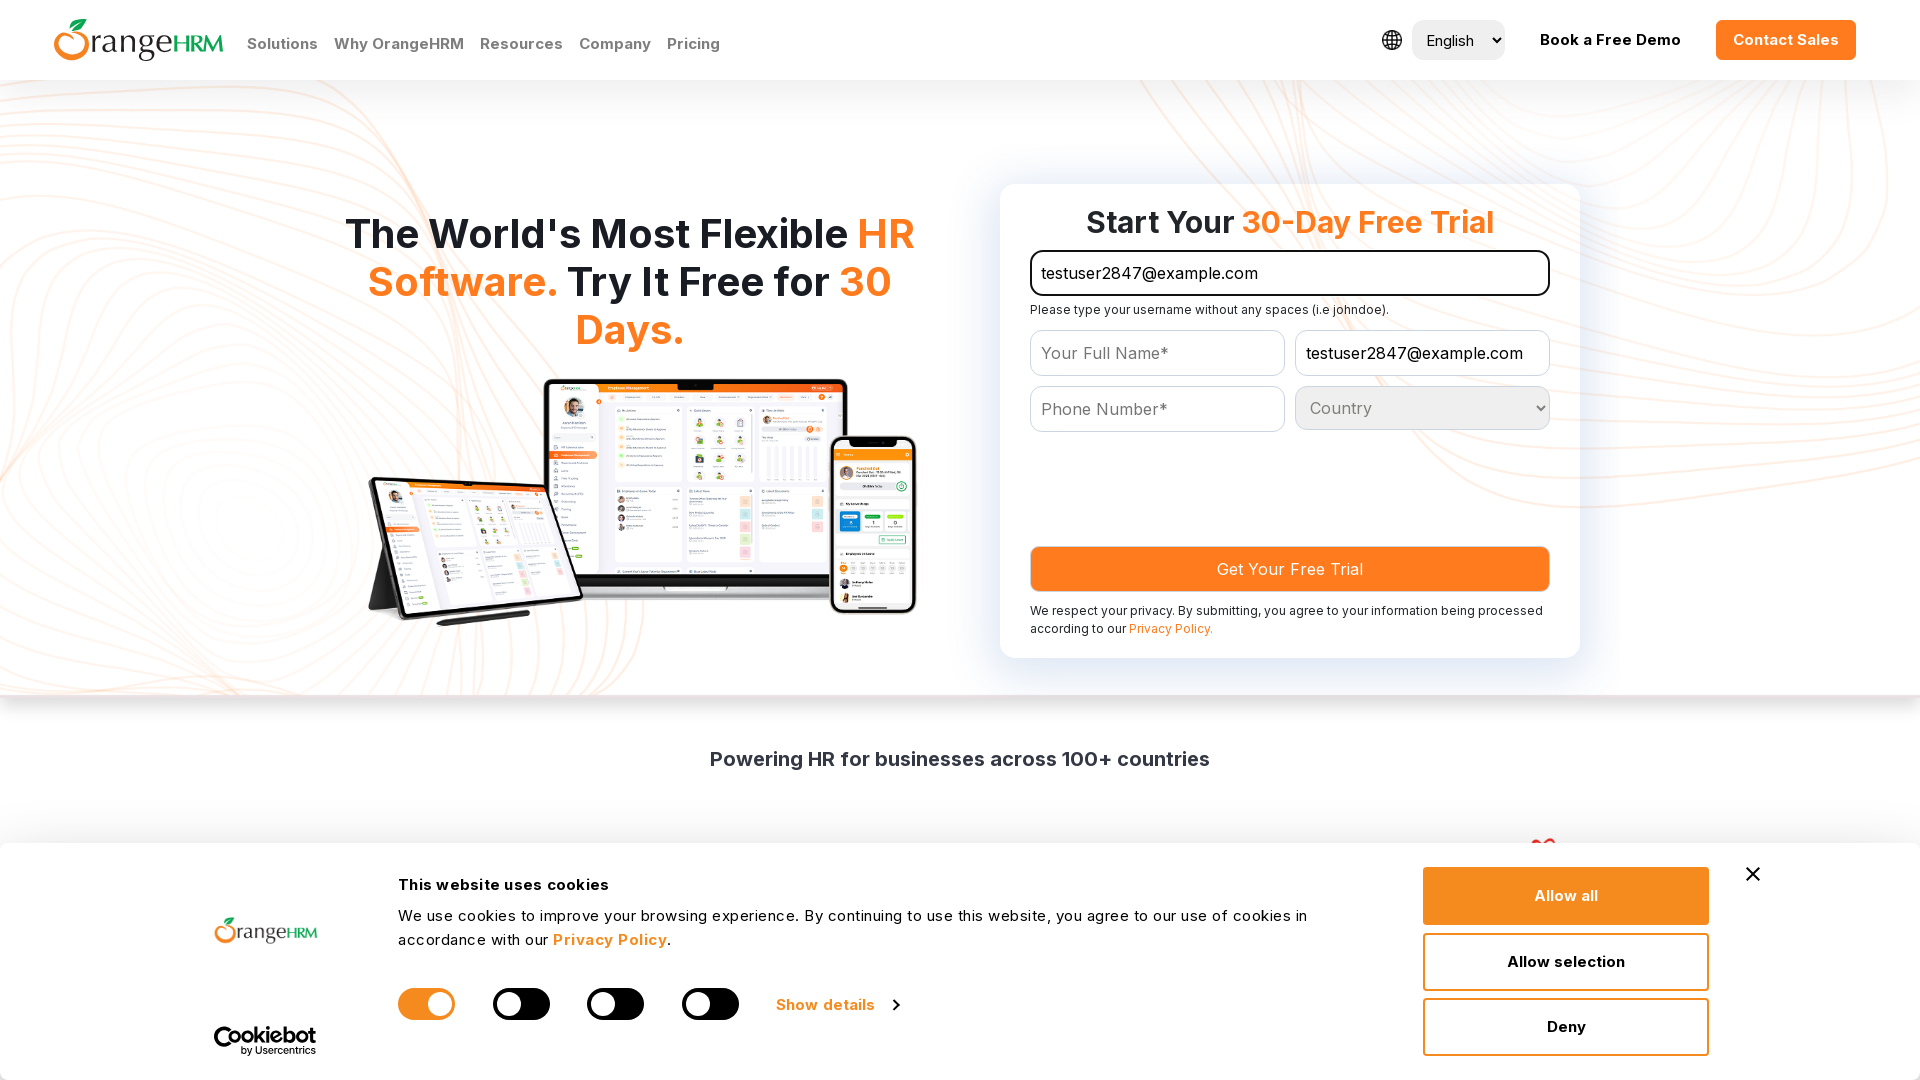